Tests a signup form by filling in first name, last name, and email fields, then submitting the form

Starting URL: http://secure-retreat-92358.herokuapp.com/

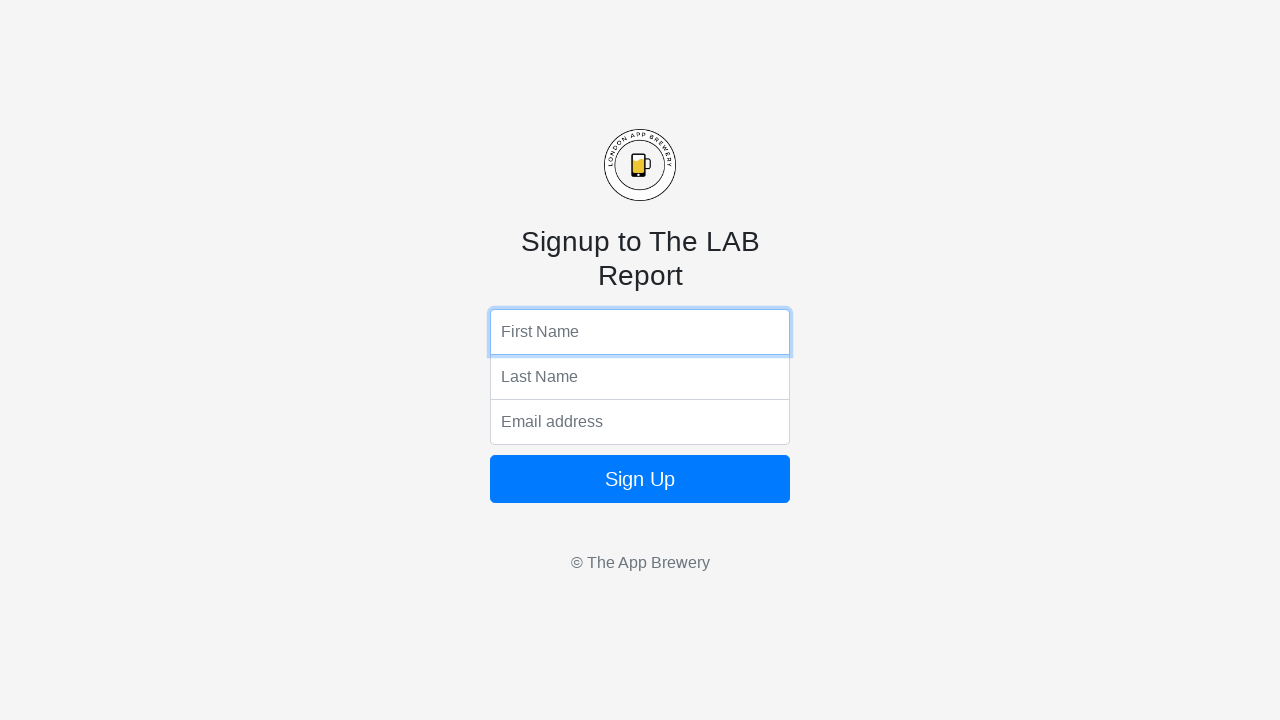

Navigated to signup form page
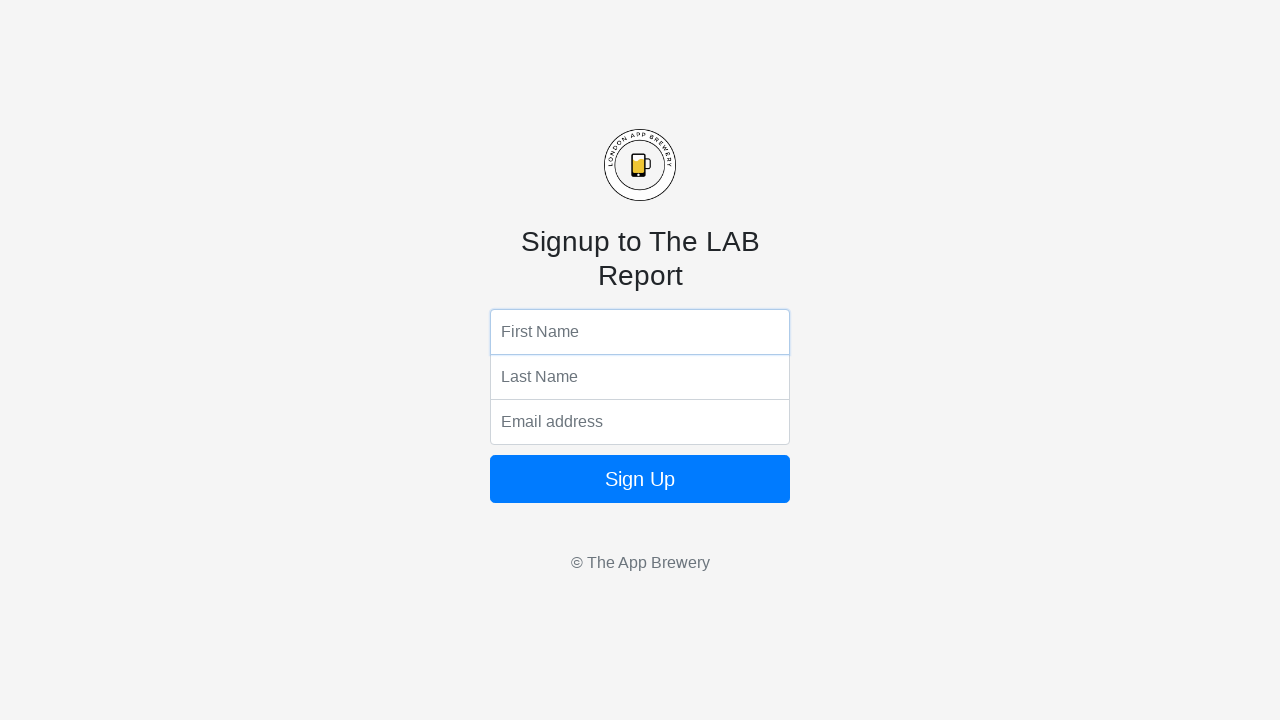

Filled first name field with 'John' on input[name='fName']
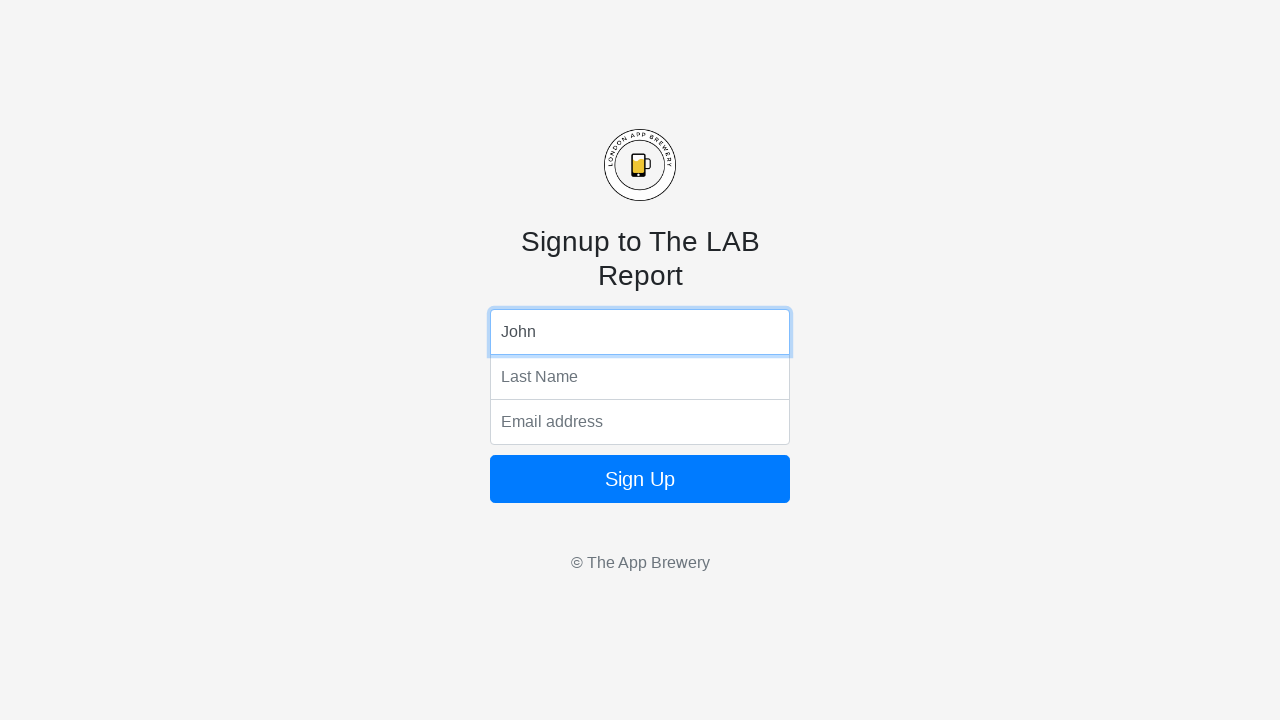

Filled last name field with 'Smith' on input[name='lName']
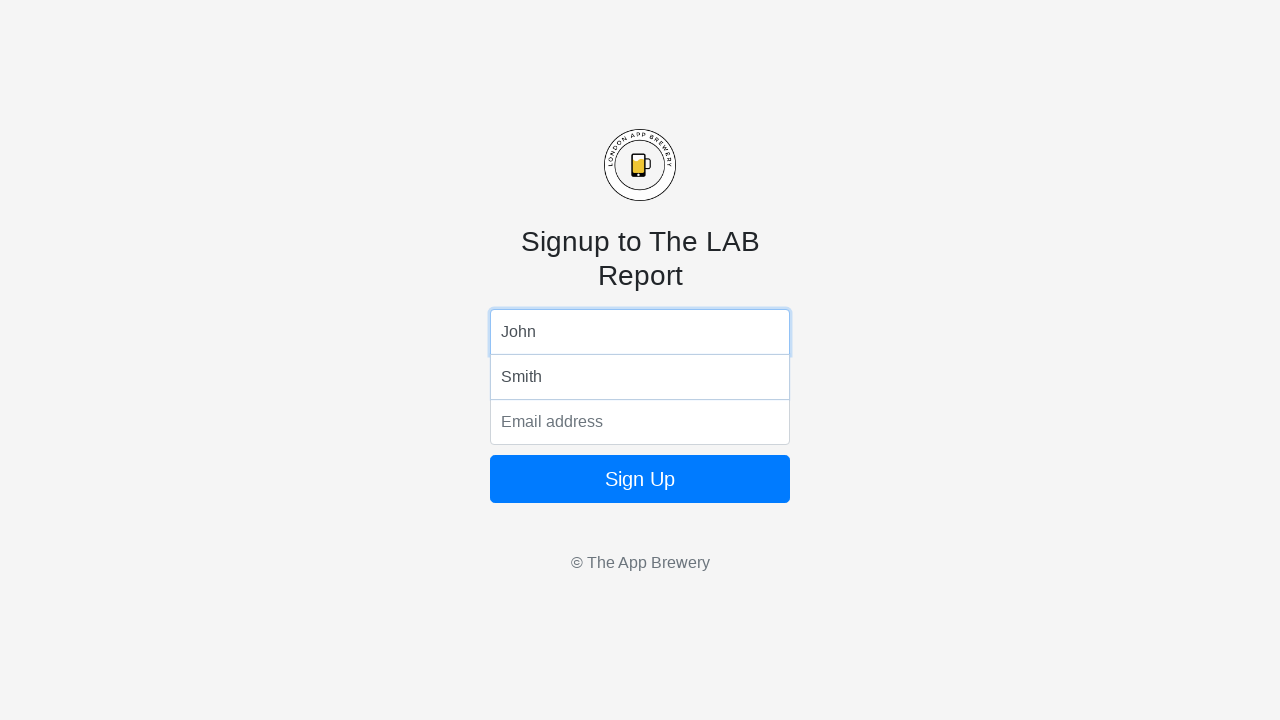

Filled email field with 'john.smith@example.com' on input[name='email']
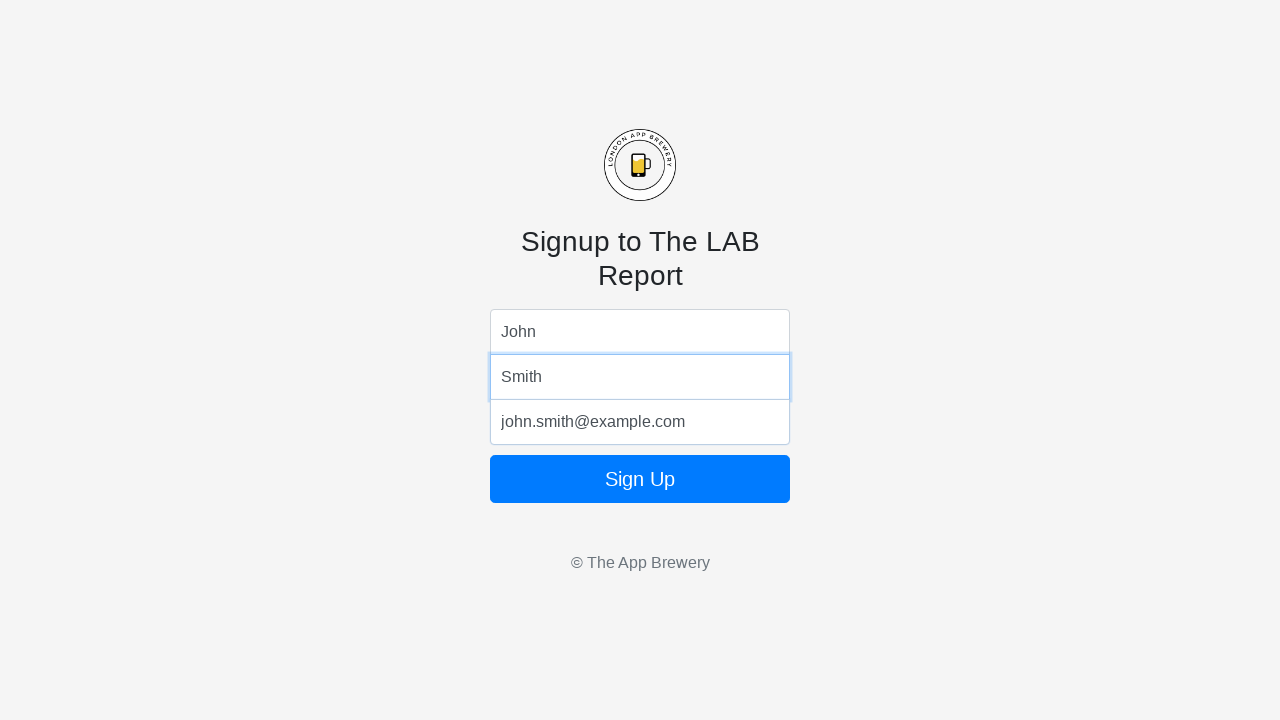

Clicked signup button to submit form at (640, 479) on .btn
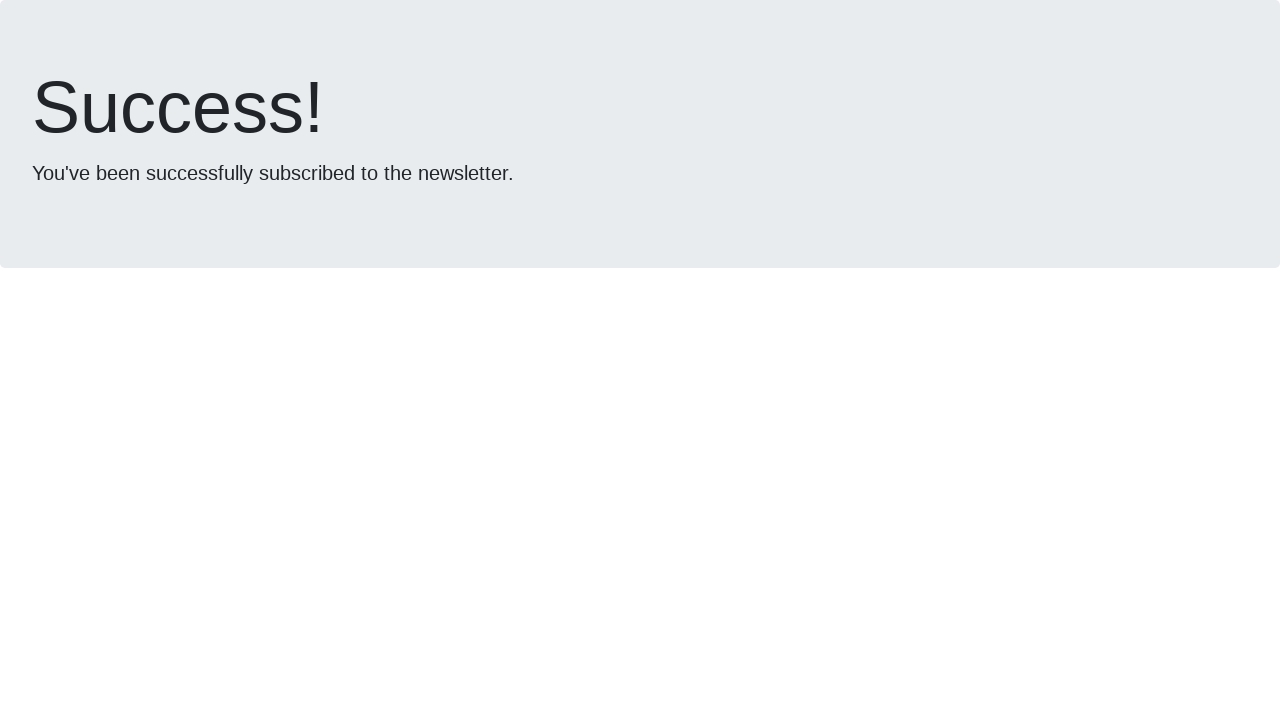

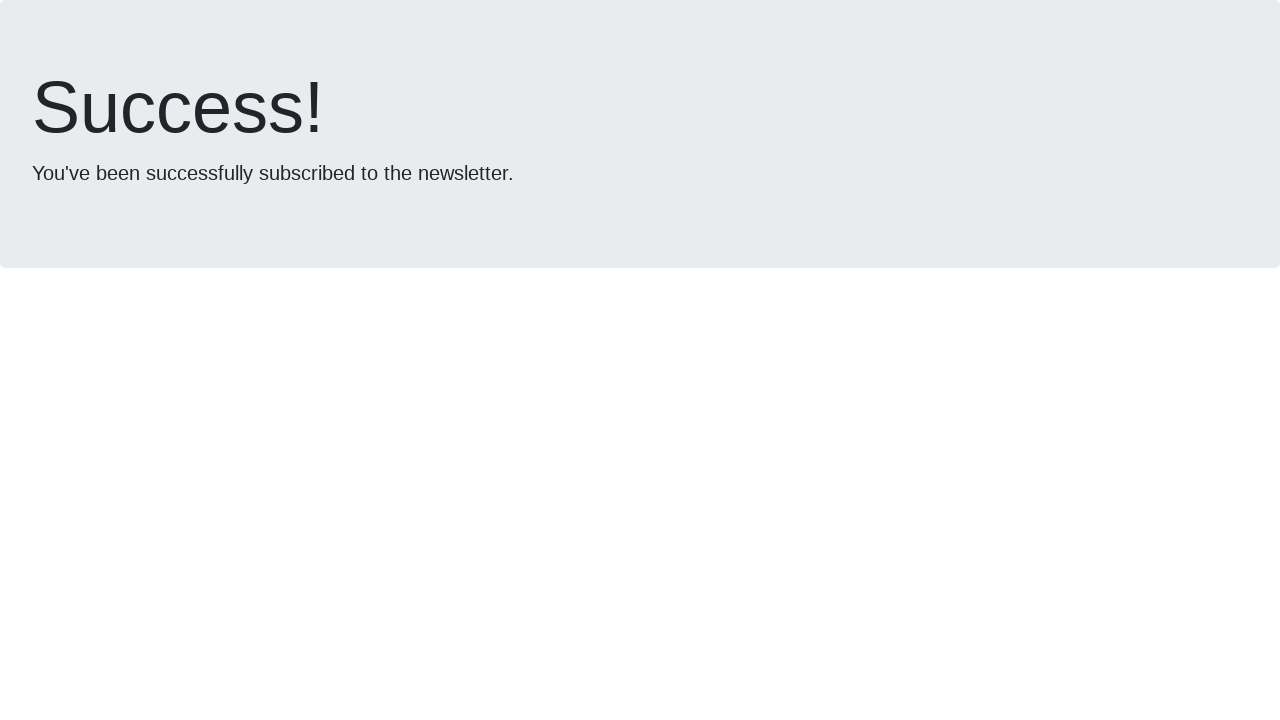